Tests mobile browser emulation by navigating to a mobile website using different device configurations

Starting URL: http://m.dianping.com

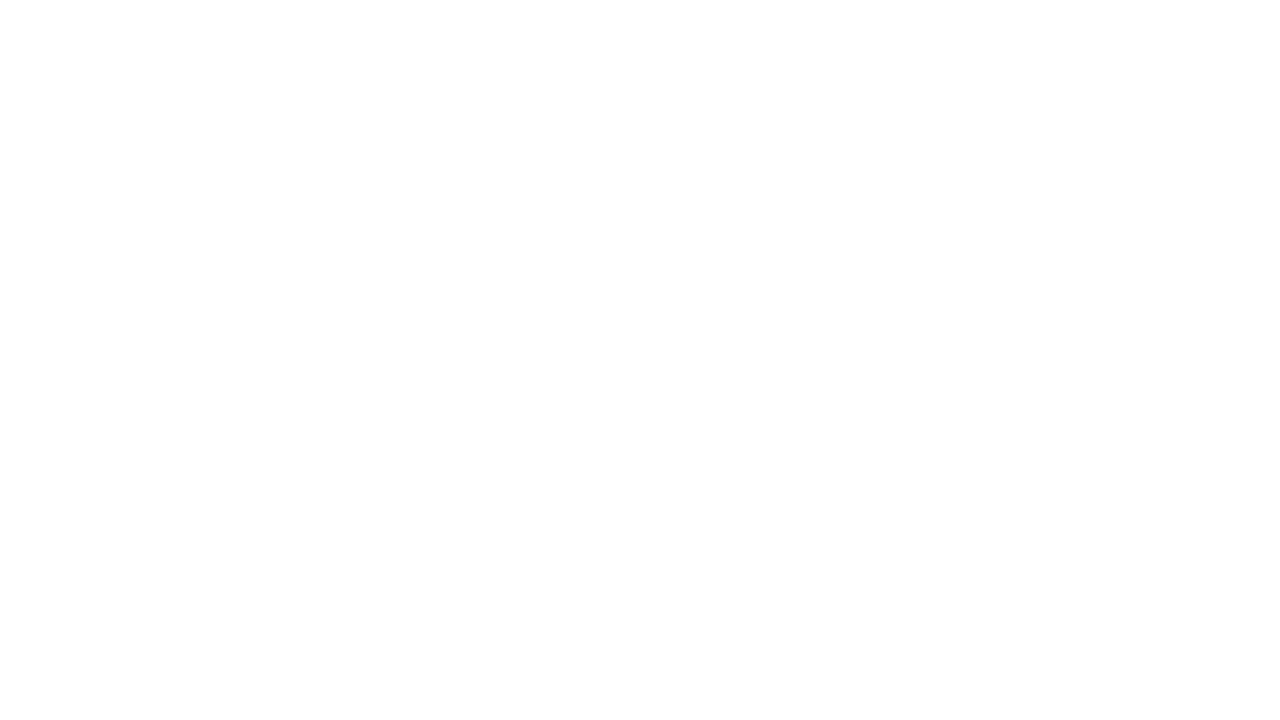

Waited for page to reach networkidle state
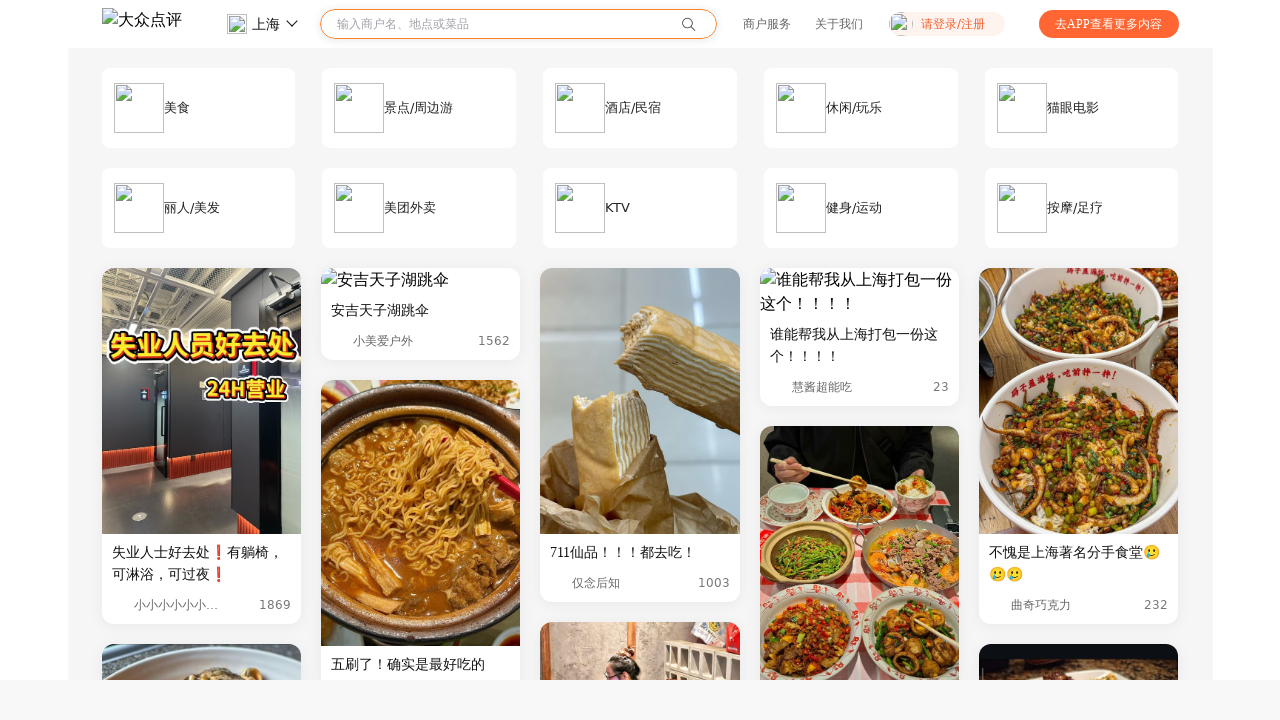

Waited 2 seconds for dynamic content to render on mobile Dianping website
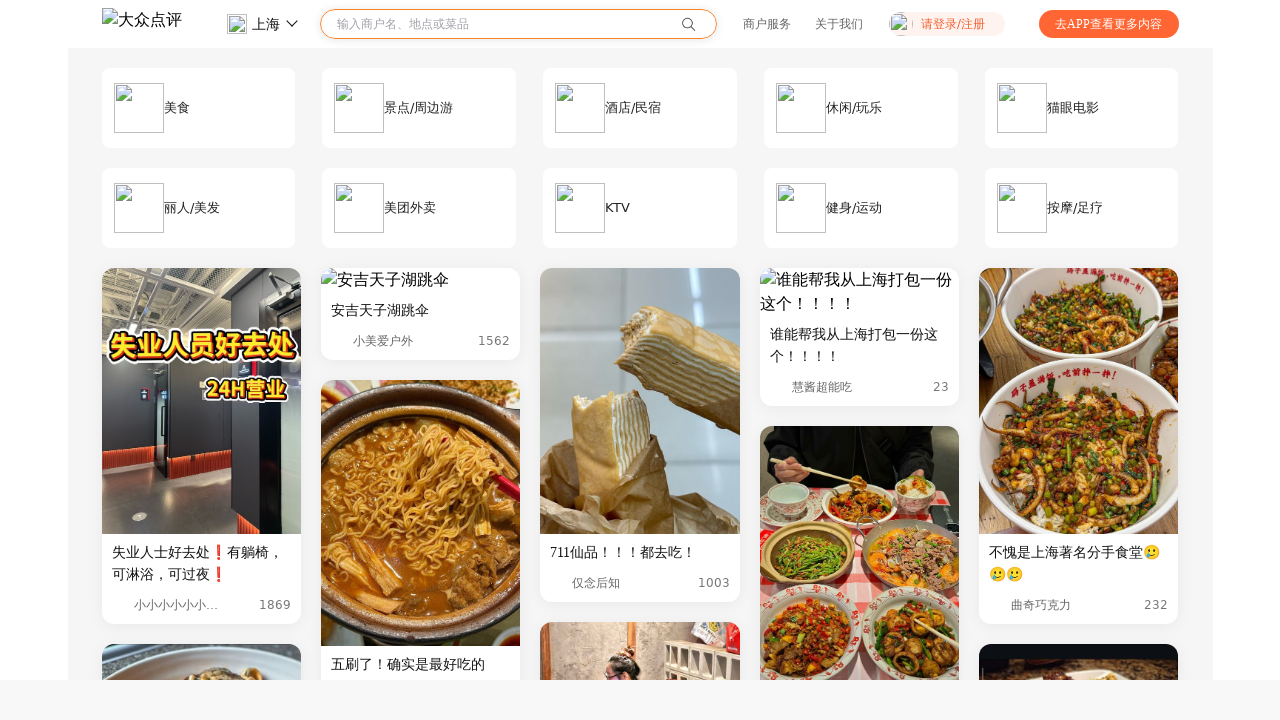

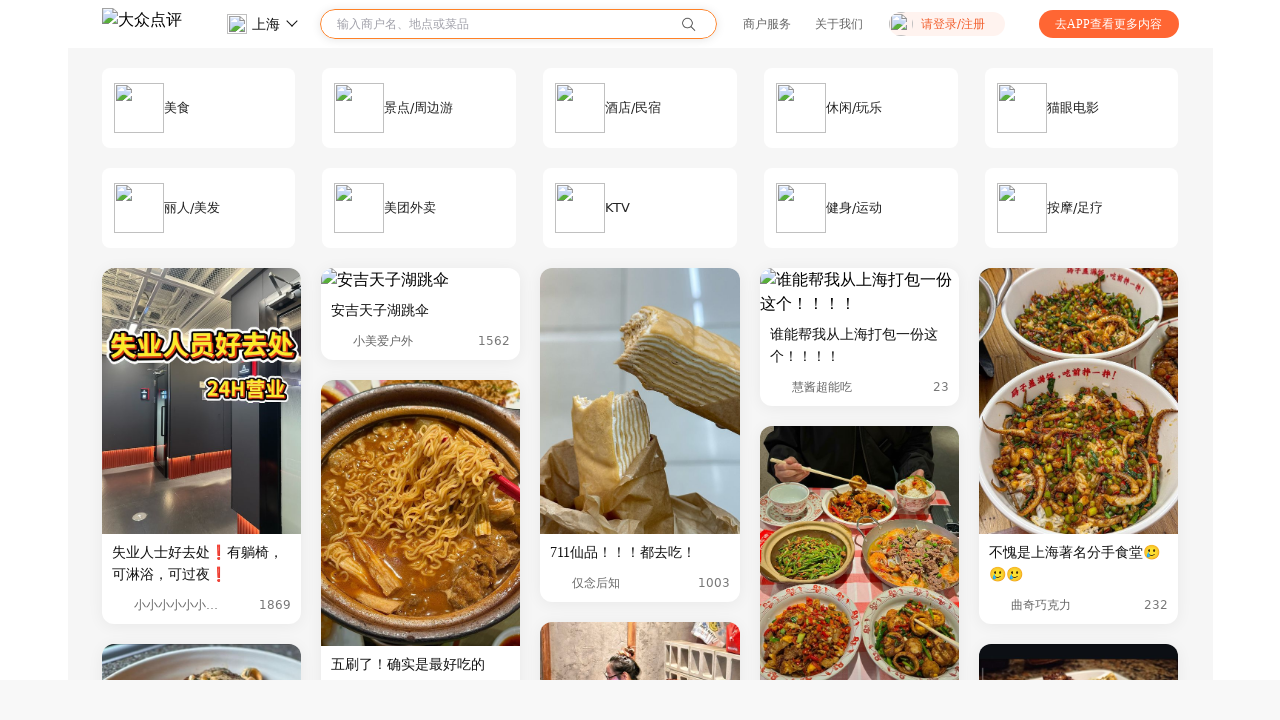